Tests navigation to the Docs page by clicking the Docs link in the header navigation menu

Starting URL: https://playwright.dev/

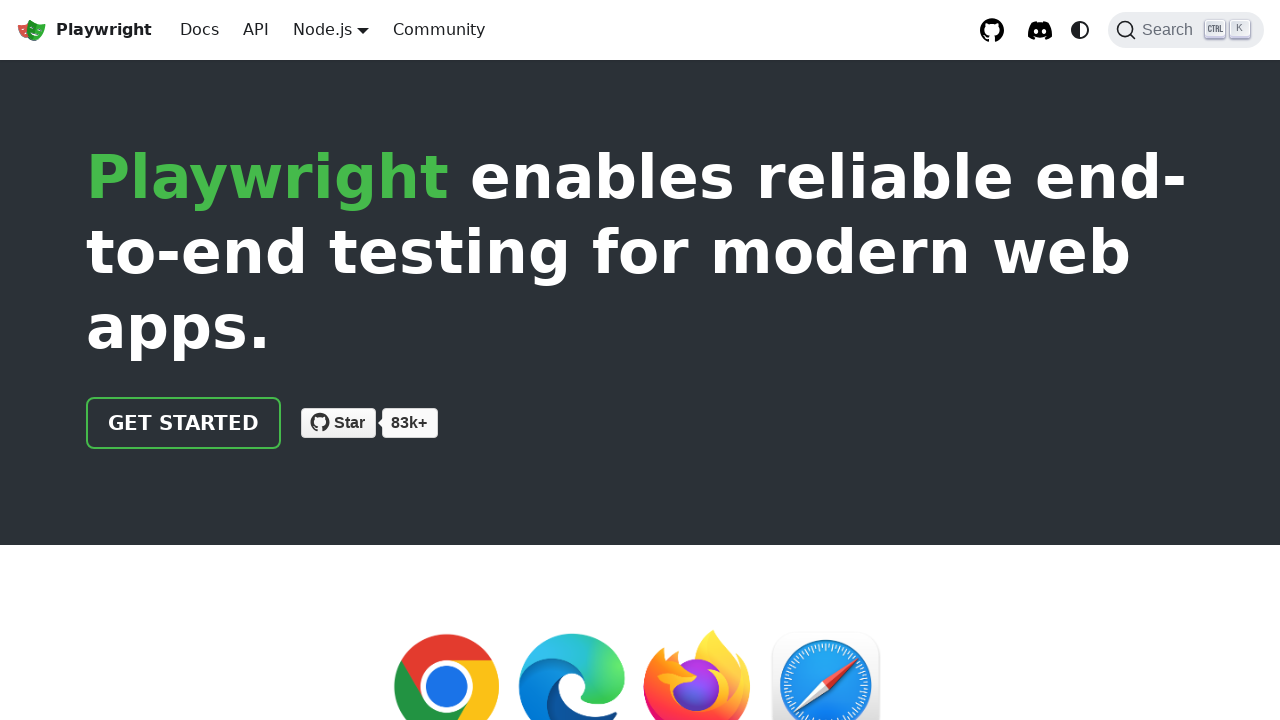

Clicked Docs link in header navigation menu at (200, 30) on a[href='/docs/intro']:visible, nav >> text=Docs
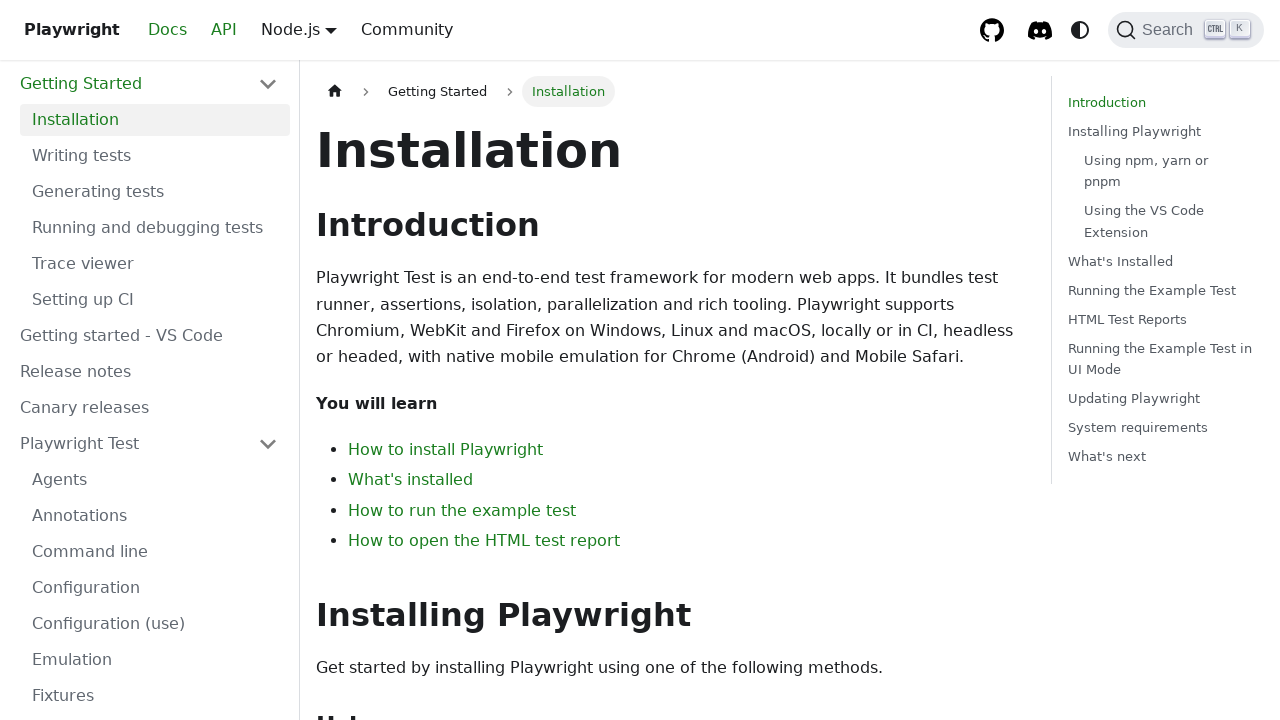

Docs page loaded and h1 heading appeared
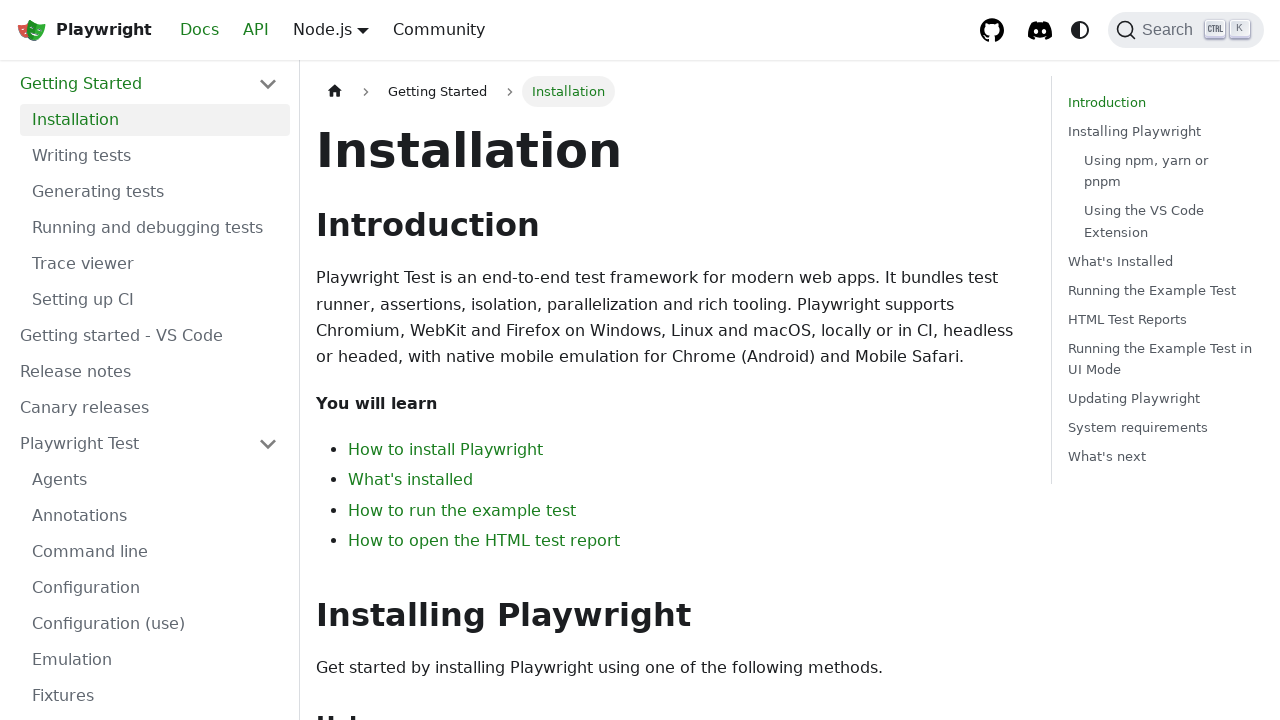

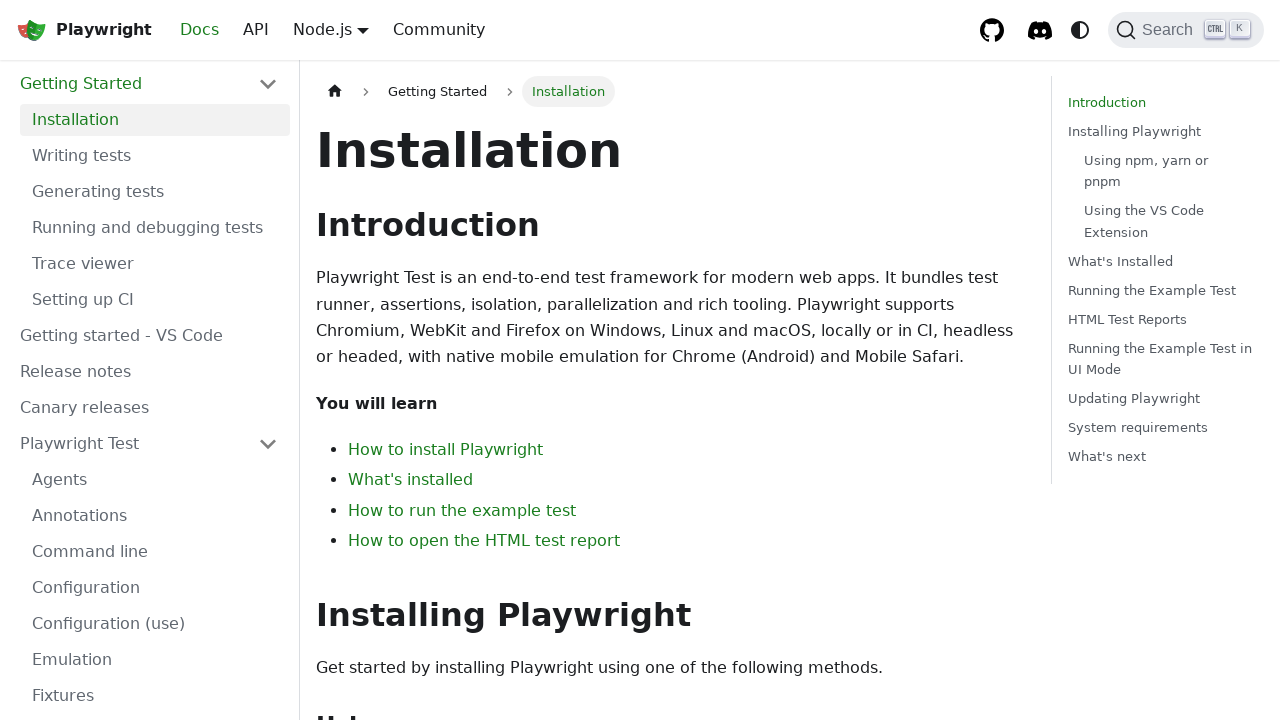